Tests a practice form by filling out personal information including name, email, gender, phone number, date of birth, subjects, hobbies, file upload, and address, then submits the form.

Starting URL: https://demoqa.com/automation-practice-form

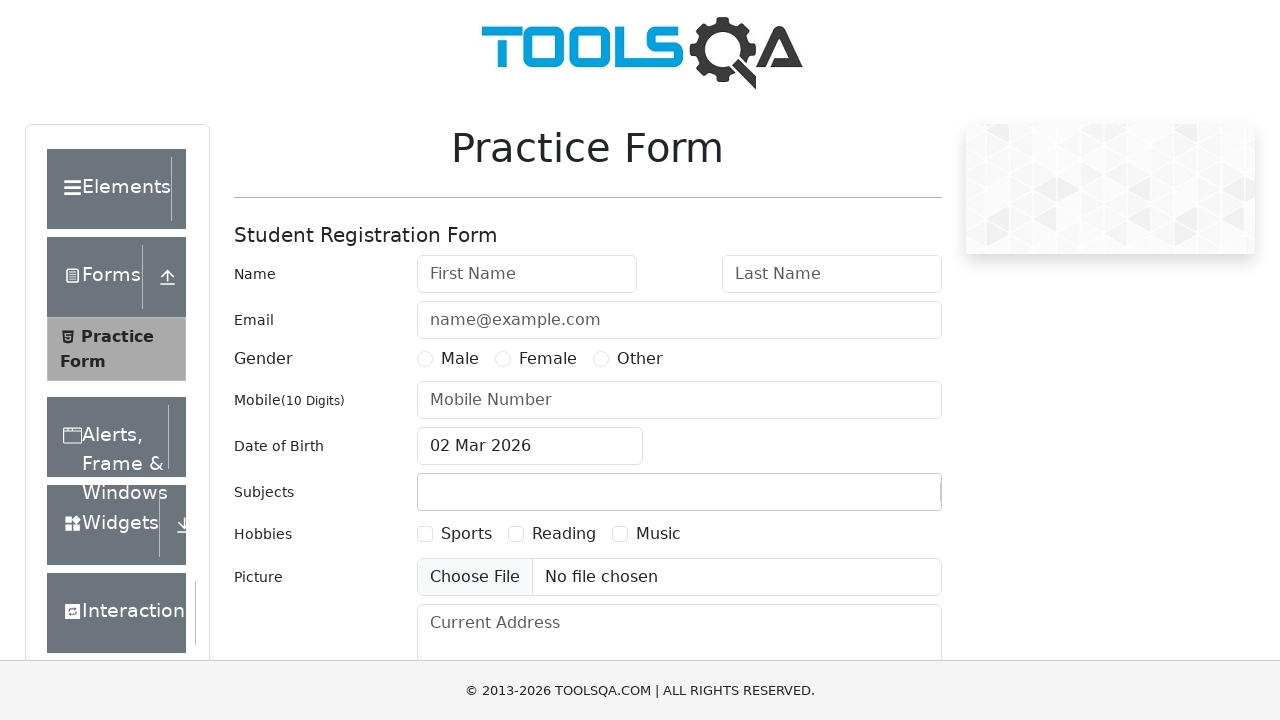

Filled first name field with 'Marcus' on input#firstName
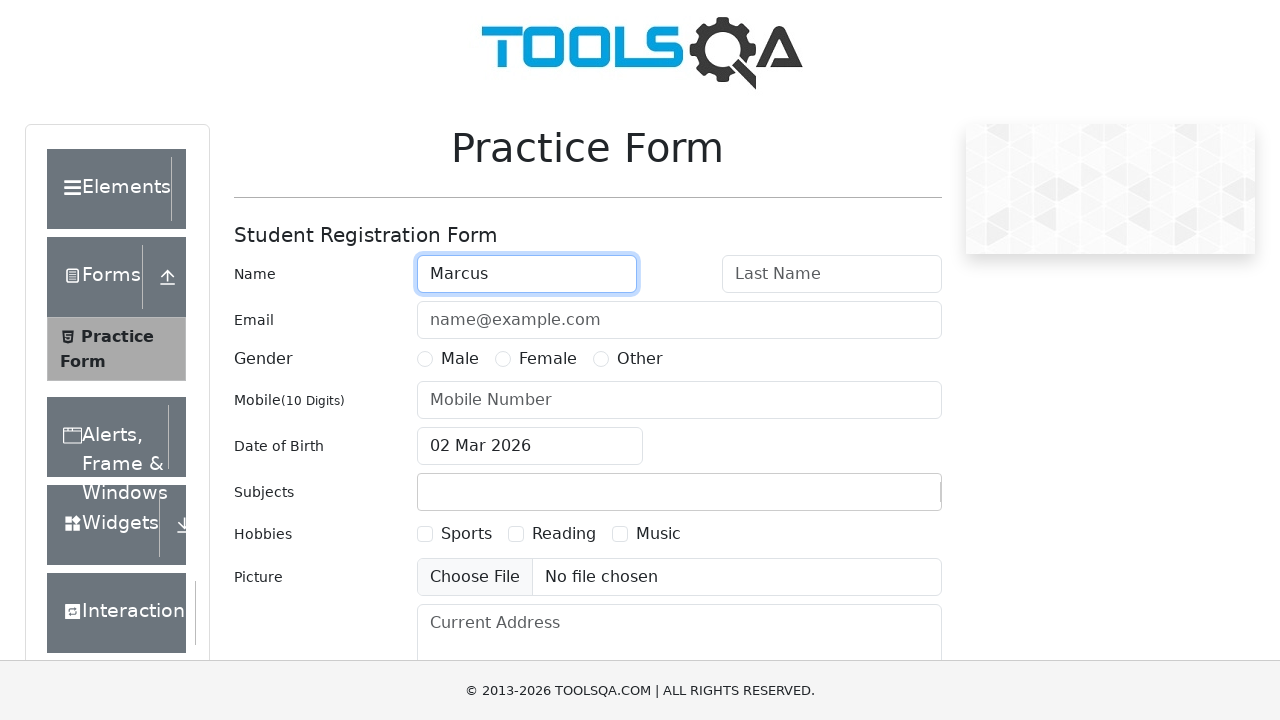

Filled last name field with 'Thompson' on input#lastName
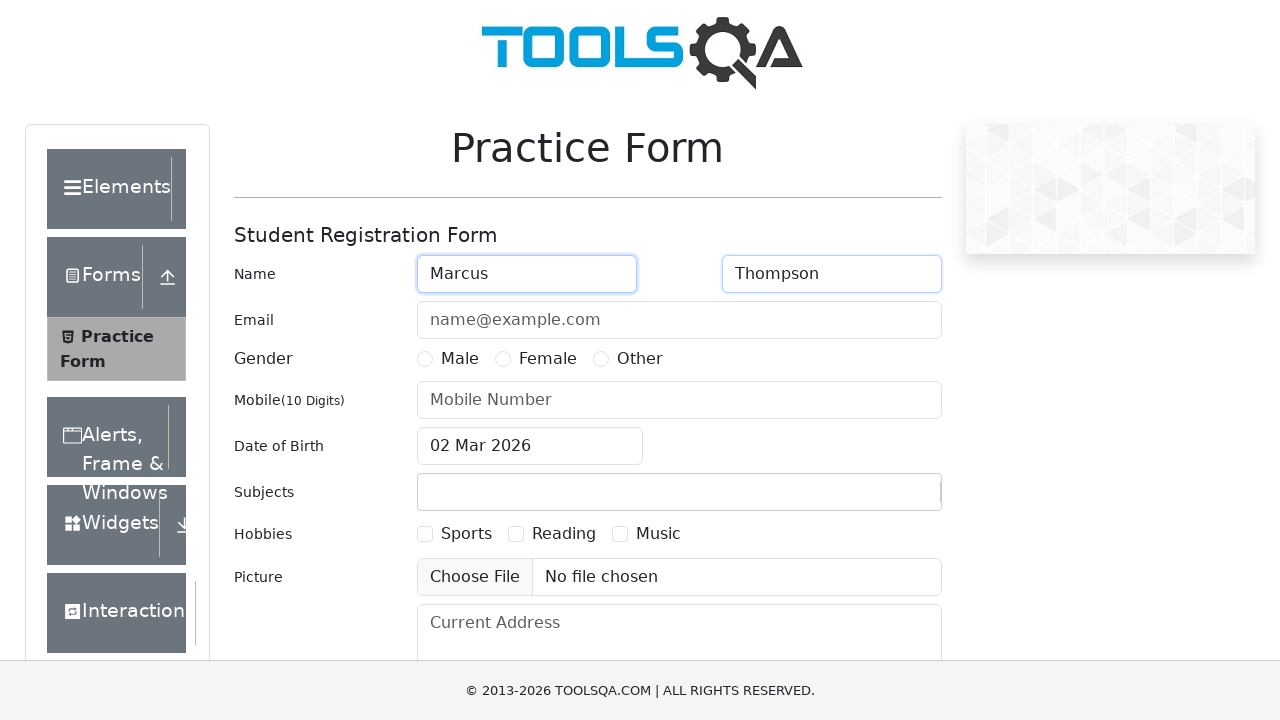

Filled email field with 'marcus.thompson@example.com' on input#userEmail
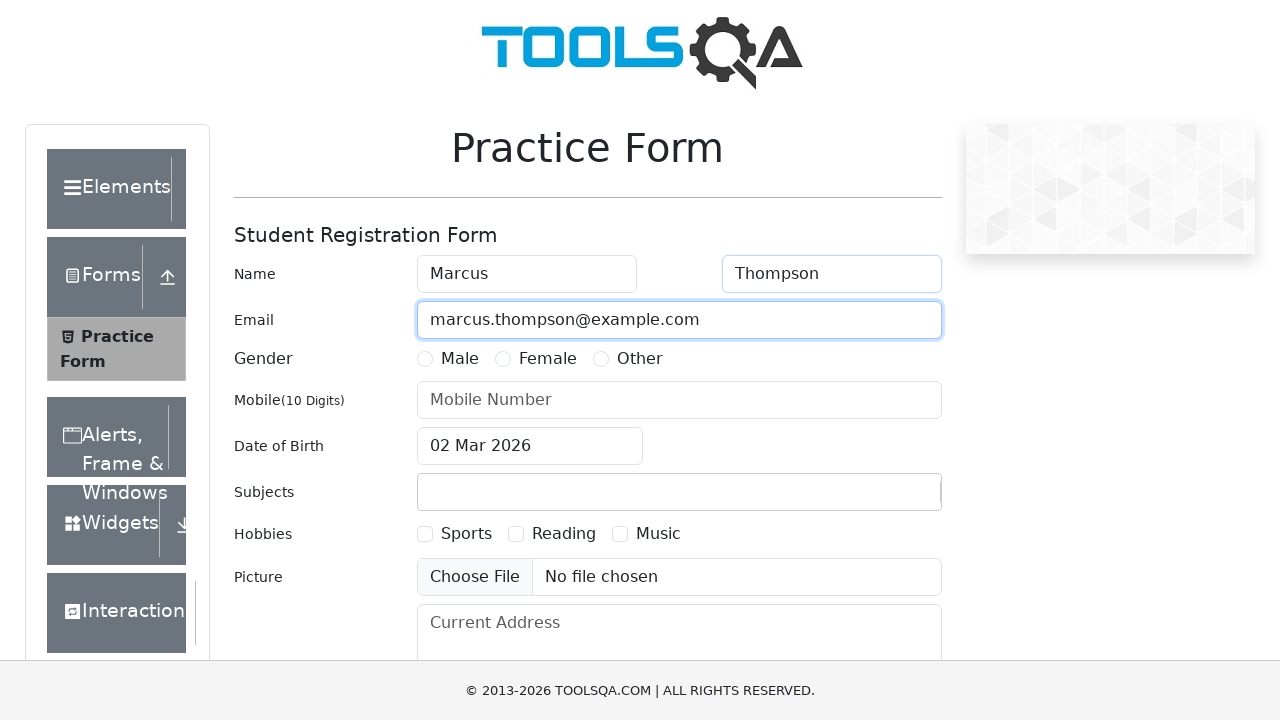

Selected Male gender option at (460, 359) on label[for='gender-radio-1']
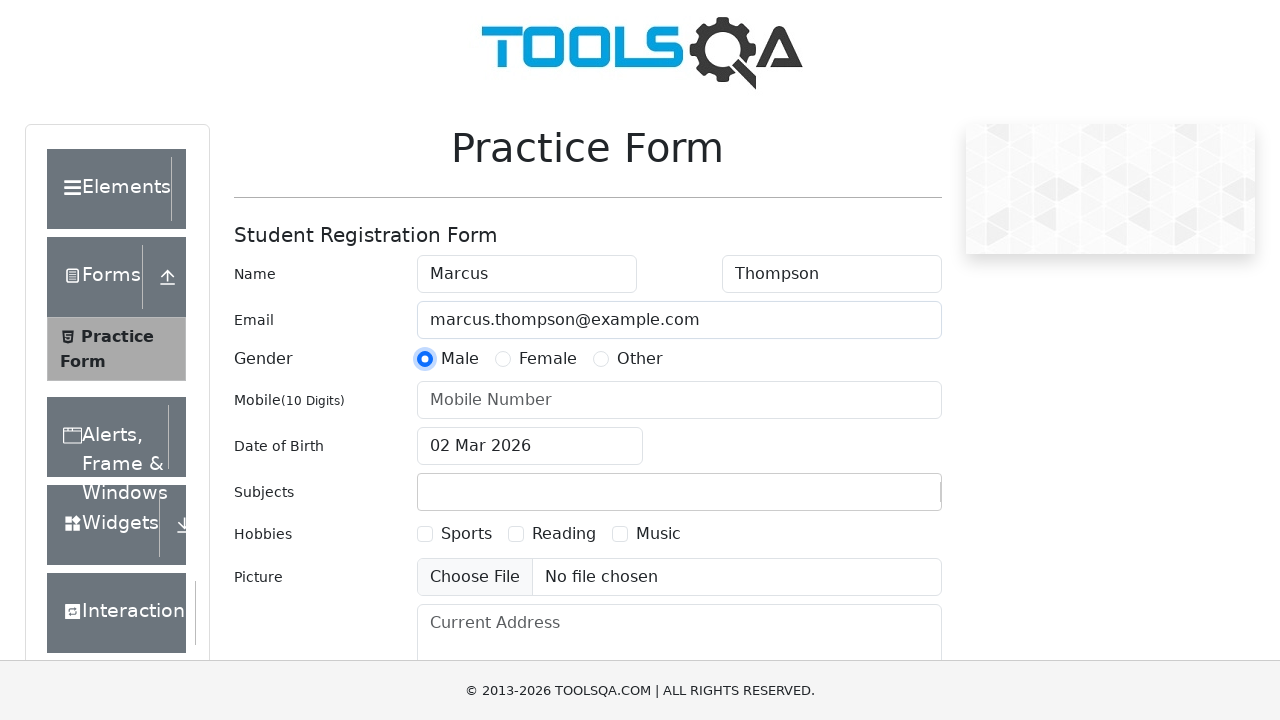

Filled mobile number field with '8877665544' on input#userNumber
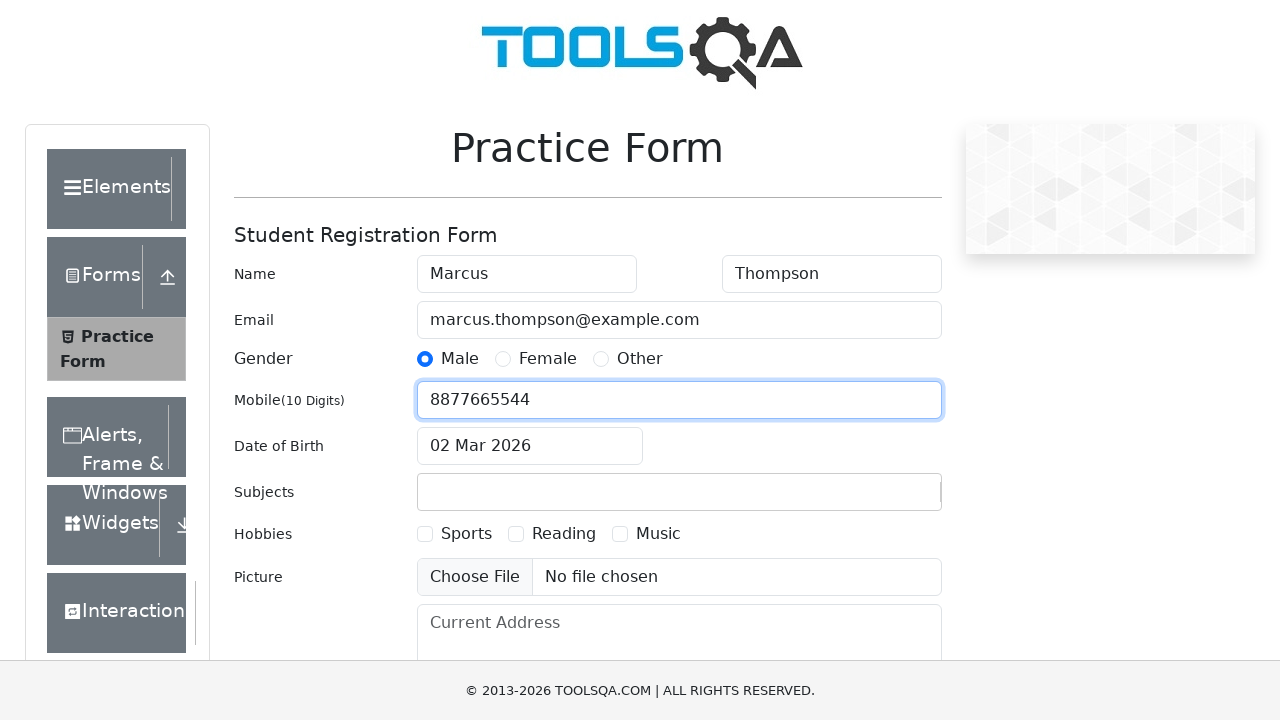

Clicked date of birth input to open date picker at (530, 446) on input#dateOfBirthInput
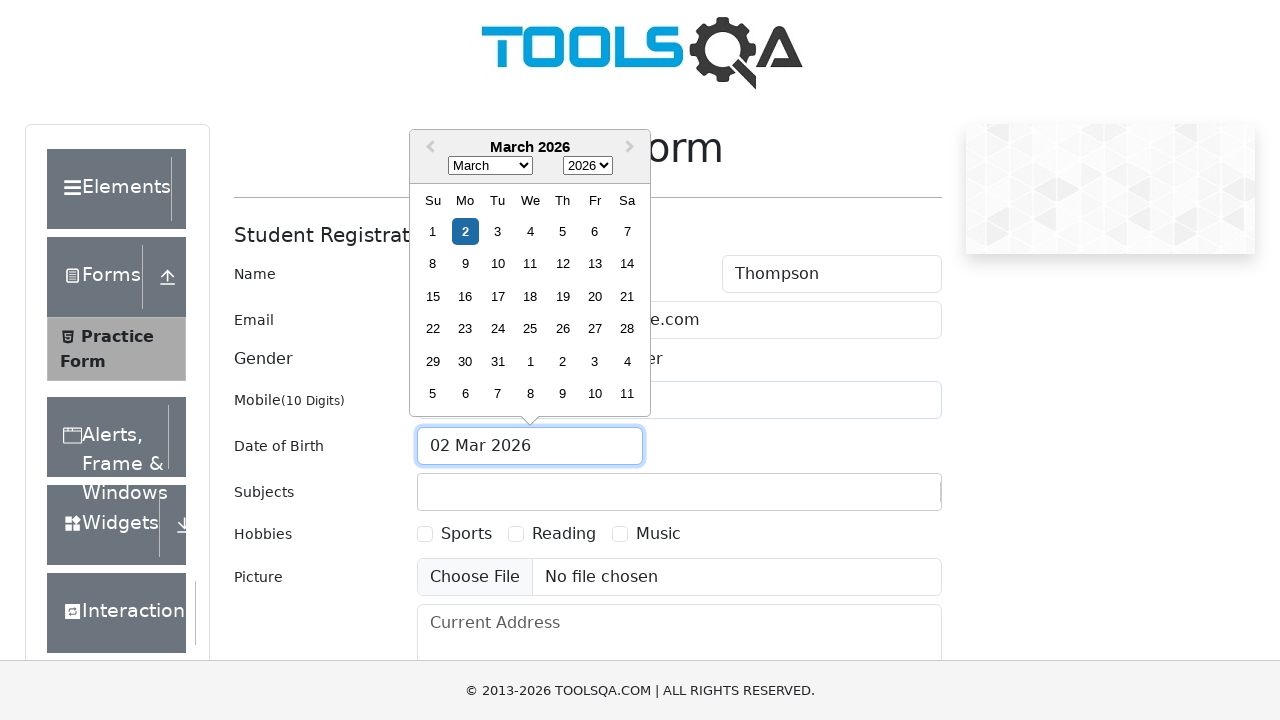

Selected June from date picker month dropdown on .react-datepicker__month-select
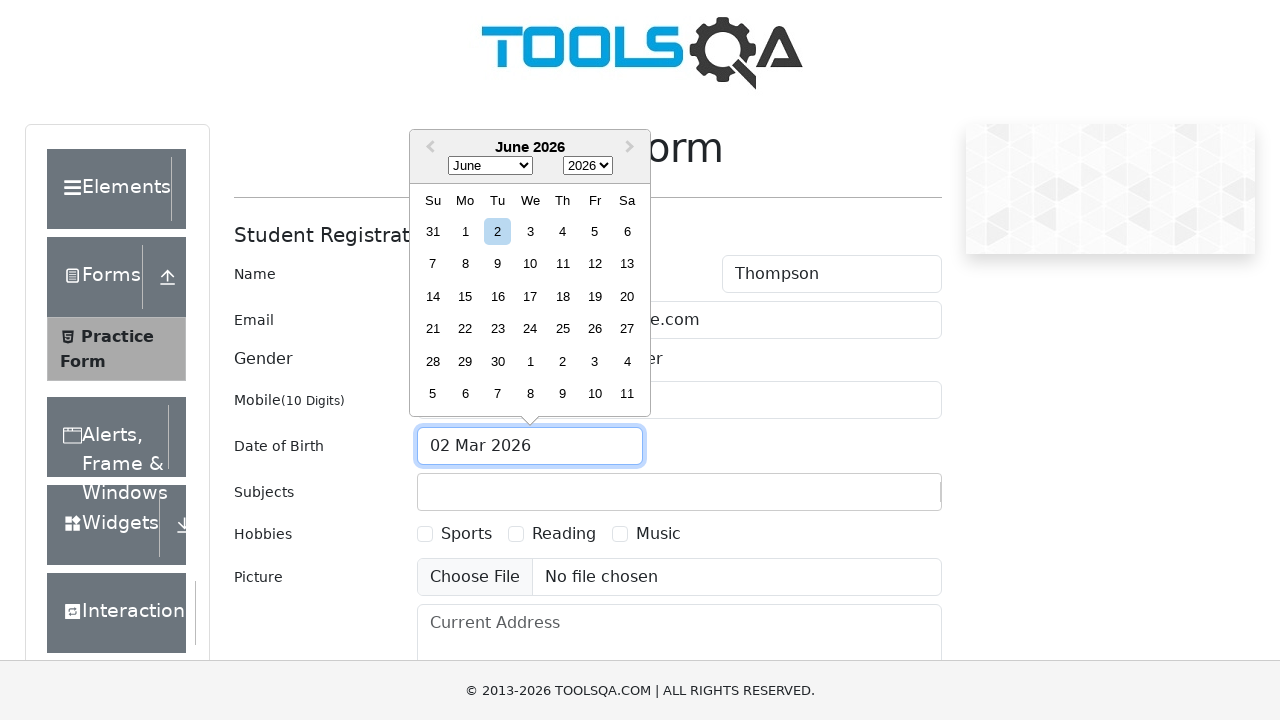

Selected 1995 from date picker year dropdown on .react-datepicker__year-select
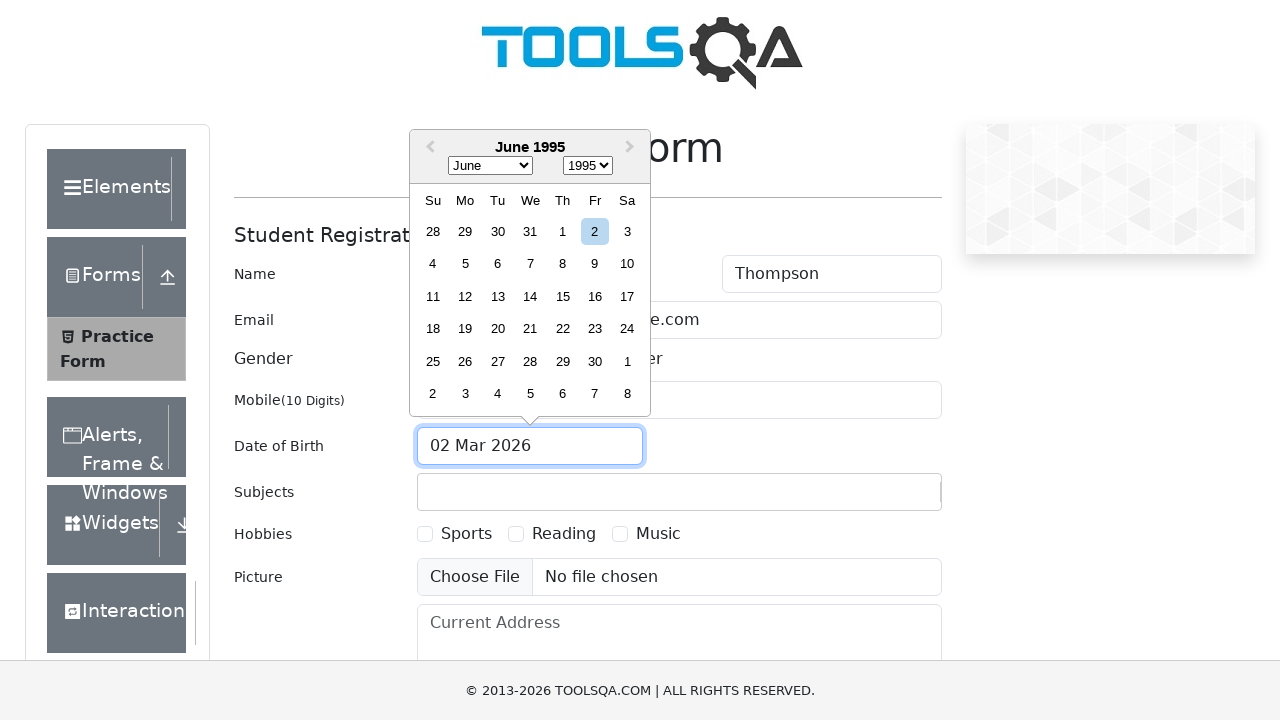

Selected day 15 from date picker at (562, 296) on .react-datepicker__day--015:not(.react-datepicker__day--outside-month)
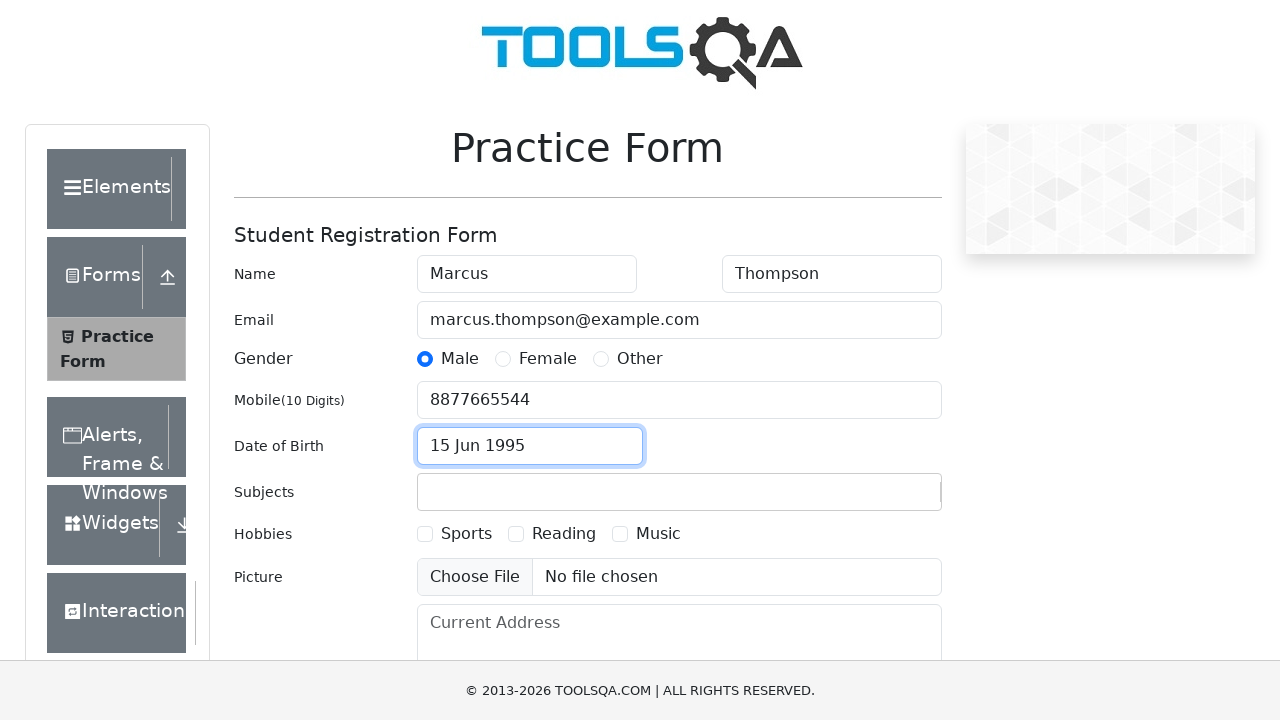

Filled subjects input with 'Maths' on #subjectsInput
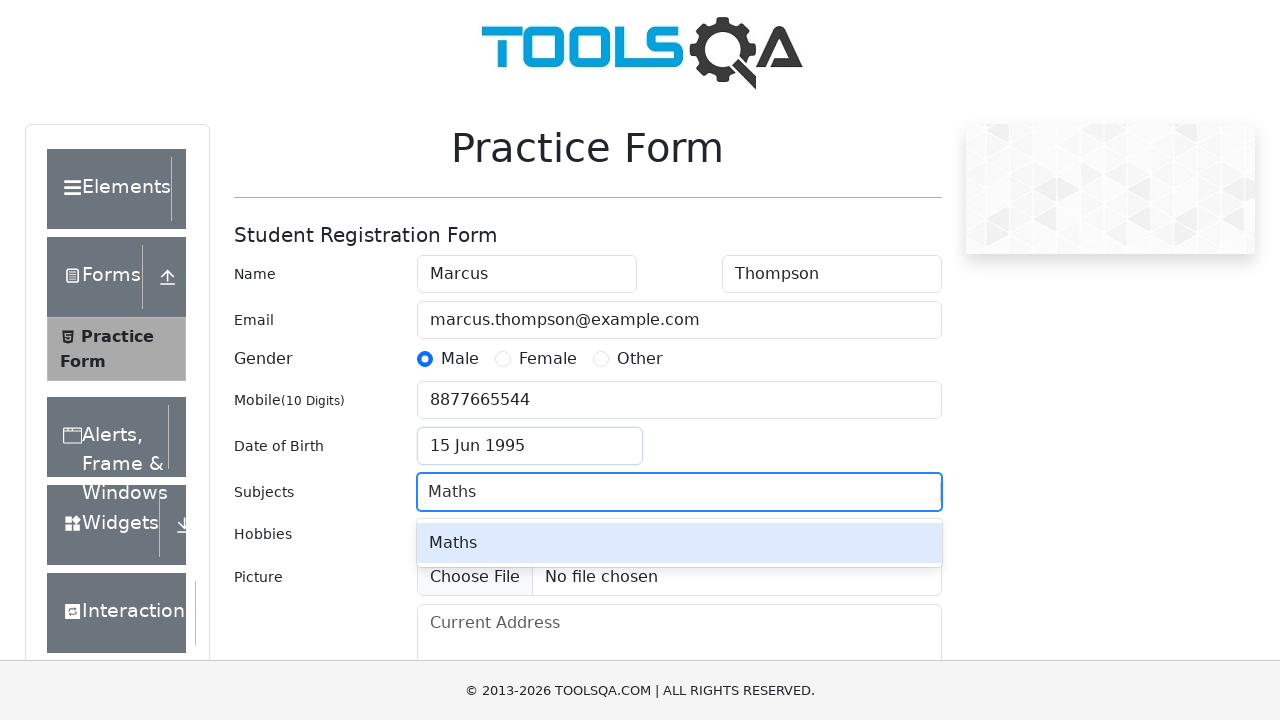

Pressed Enter to confirm subject selection
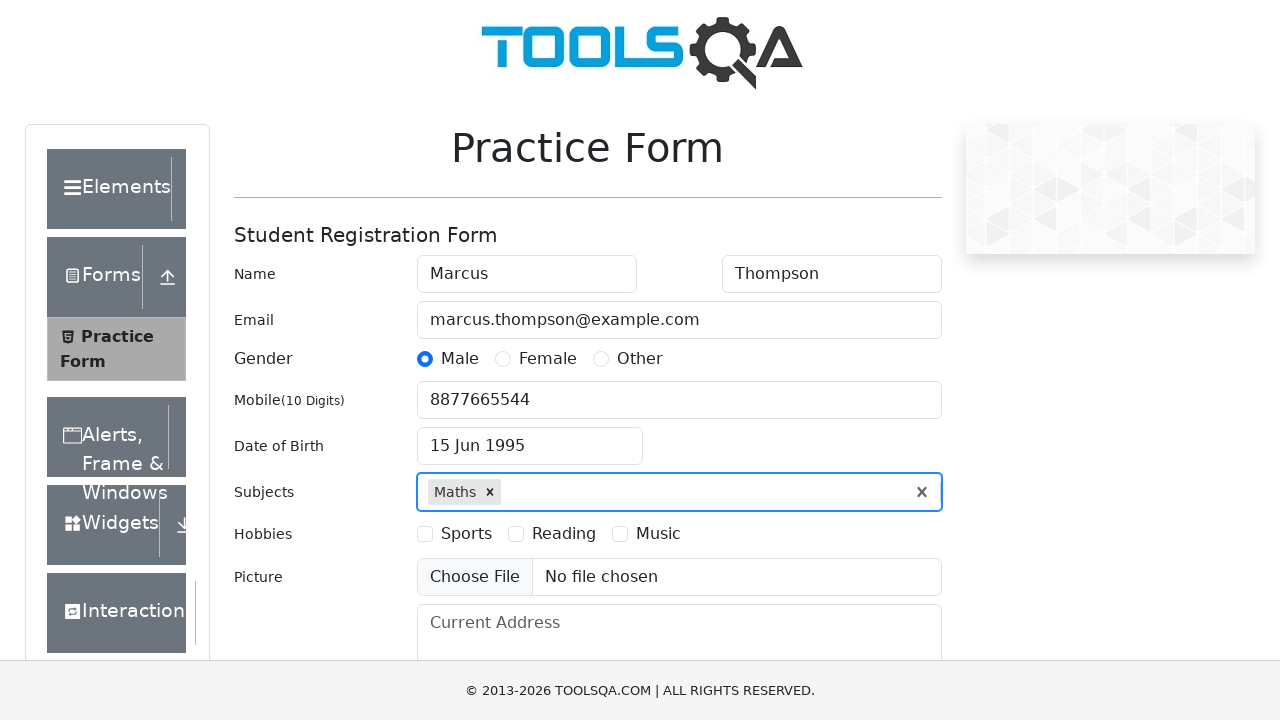

Selected Sports hobby checkbox at (466, 534) on label[for='hobbies-checkbox-1']
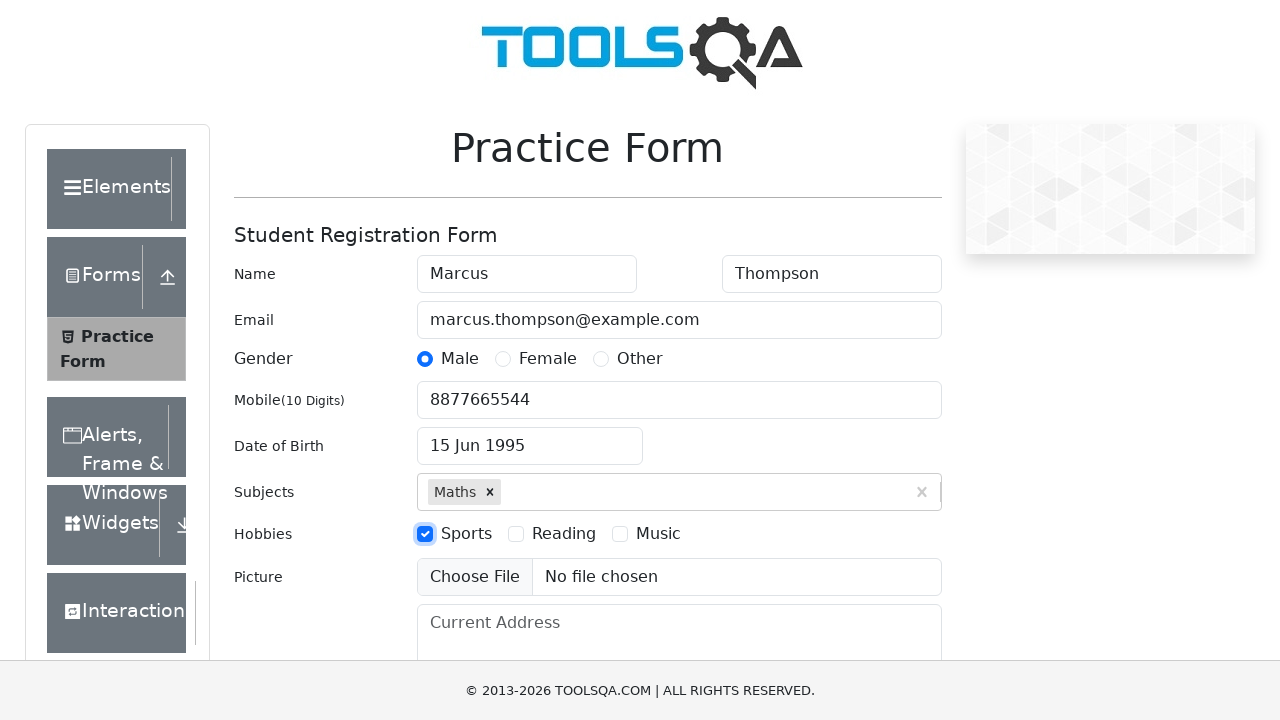

Filled current address field with '123 Main Street, New York' on #currentAddress
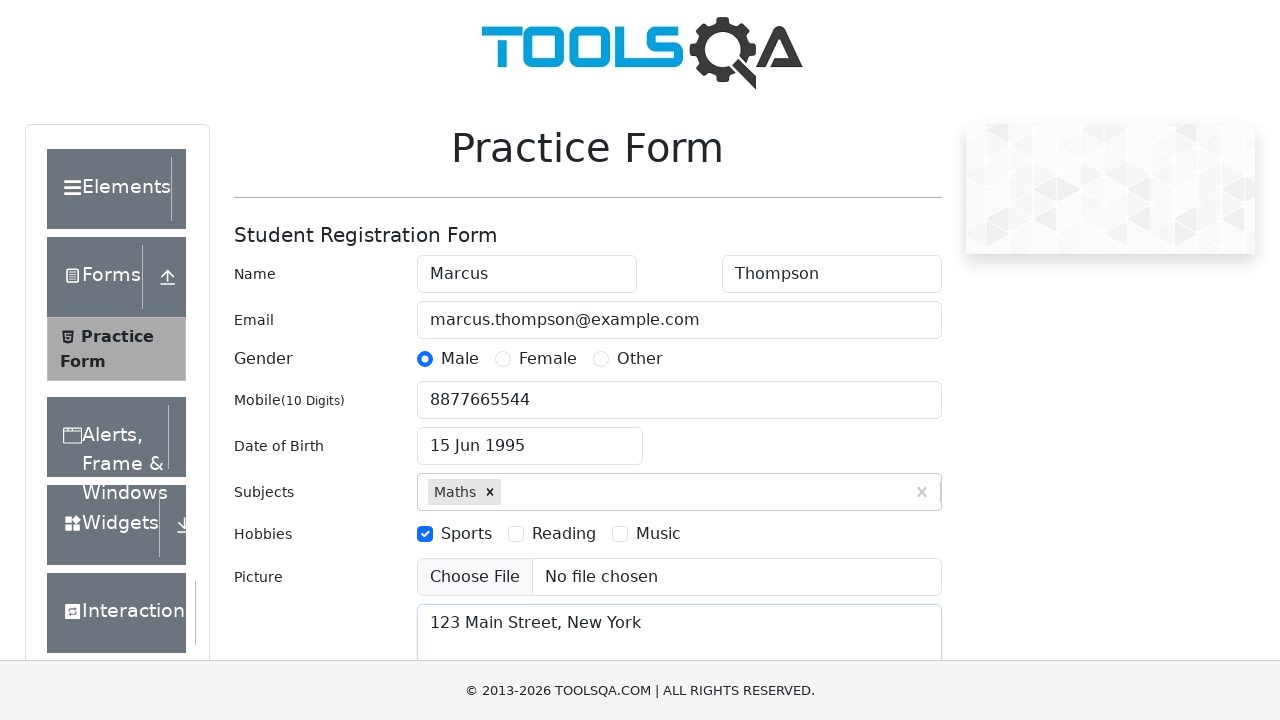

Clicked submit button to submit the form at (885, 499) on button#submit
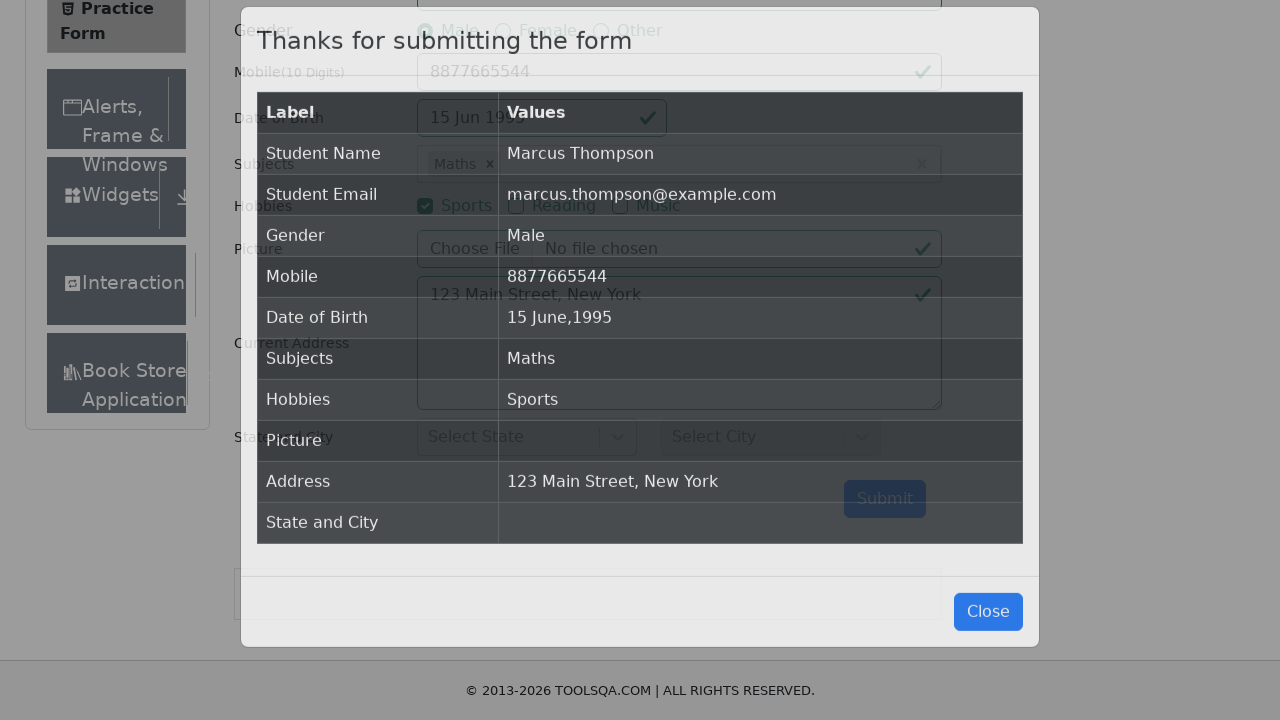

Waited for form submission to complete
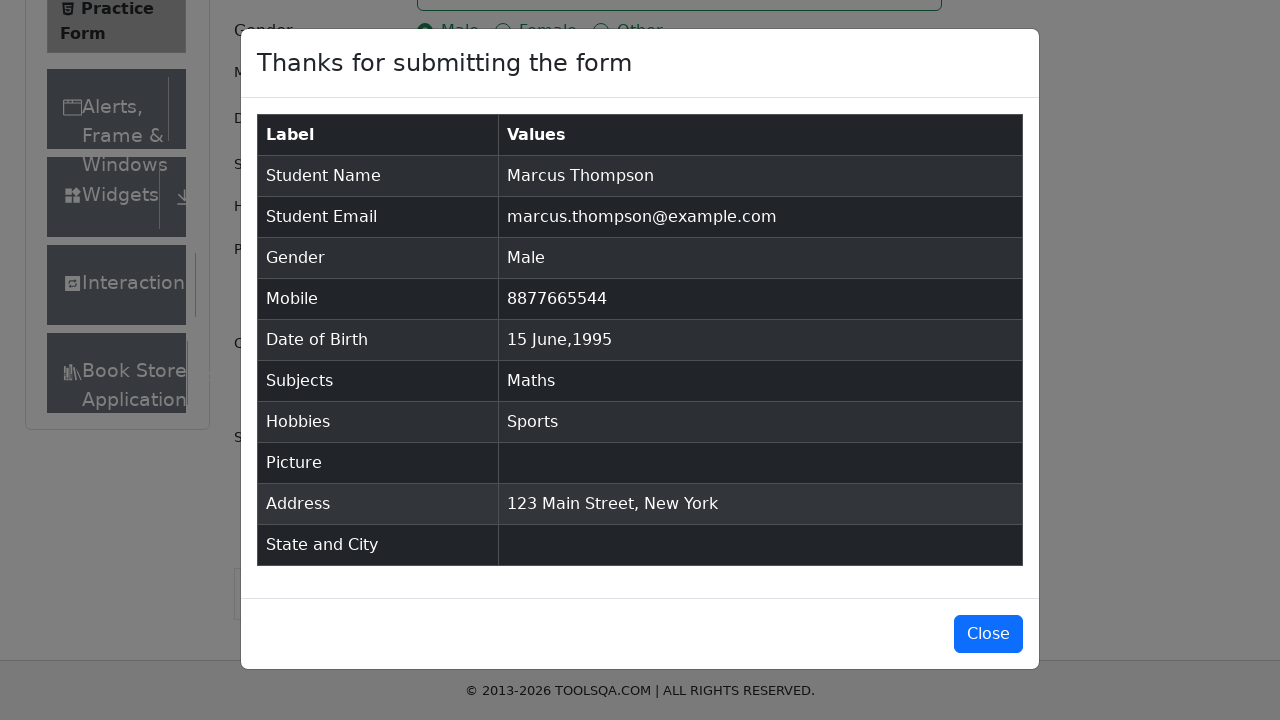

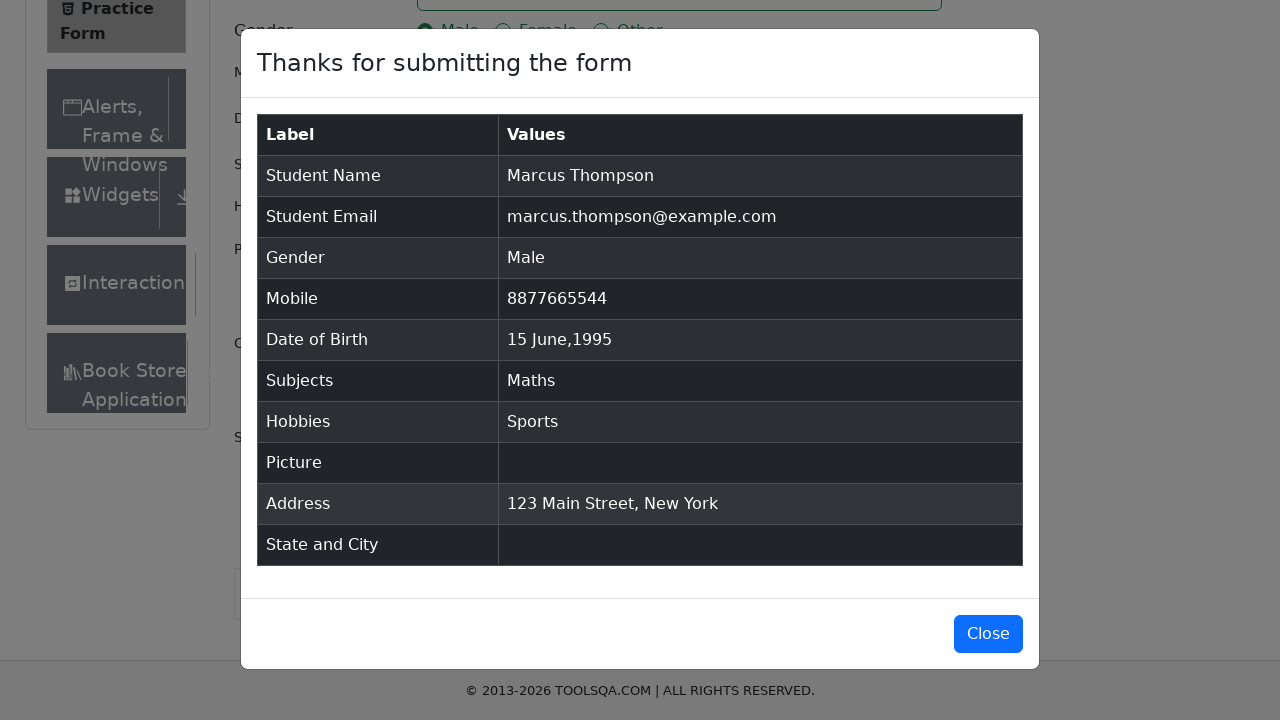